Tests various mouse click interactions (single click, double click) on a page and verifies the resulting text changes

Starting URL: https://v1.training-support.net/selenium/input-events

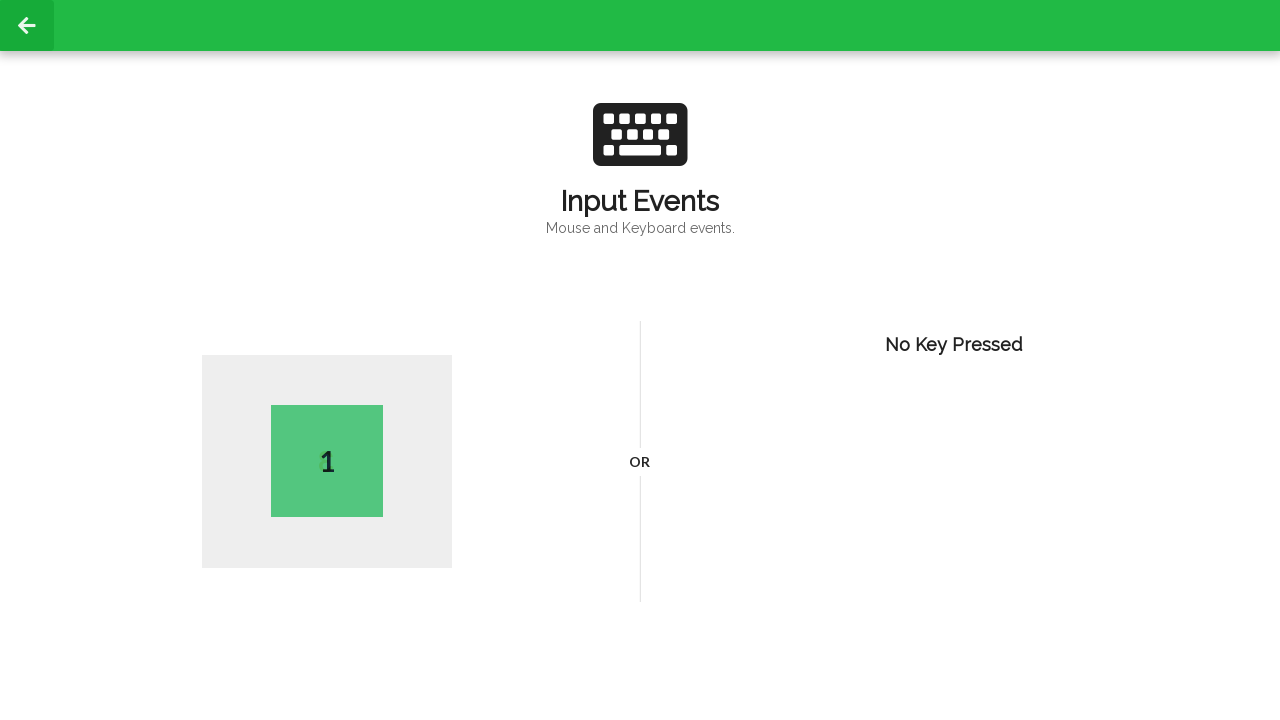

Performed single click on body element at (640, 360) on body
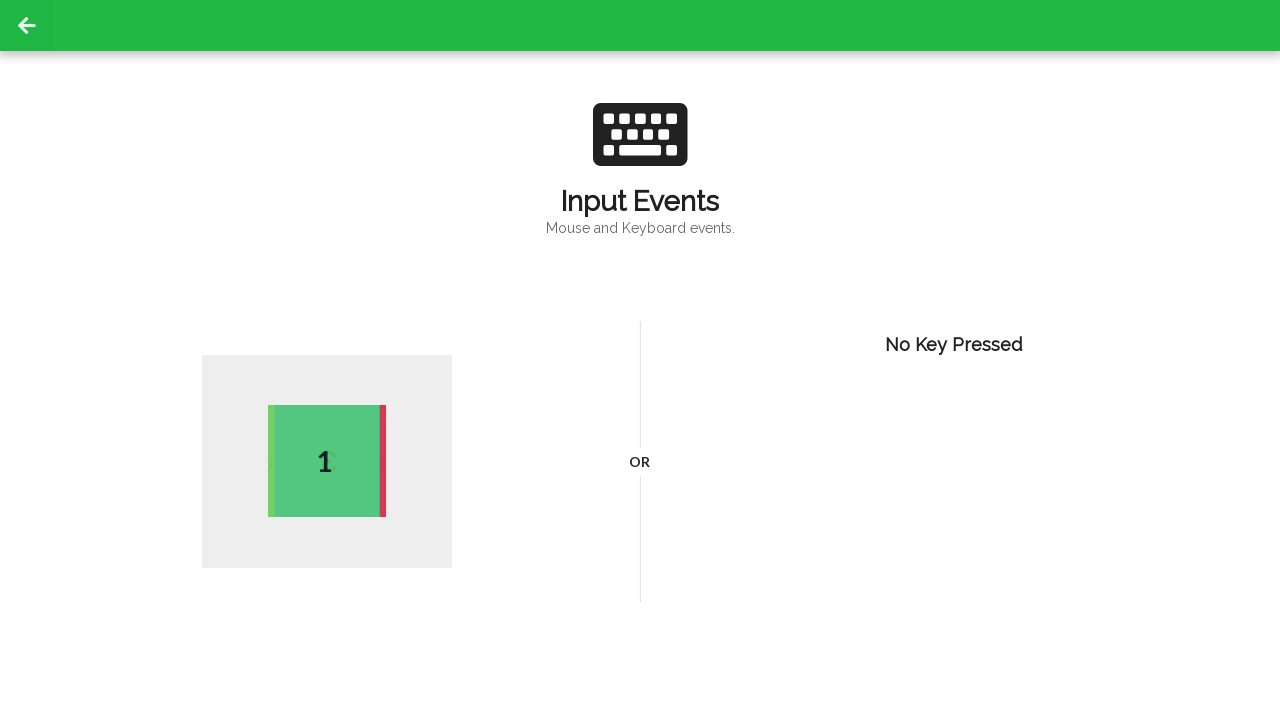

Active element appeared on page after single click
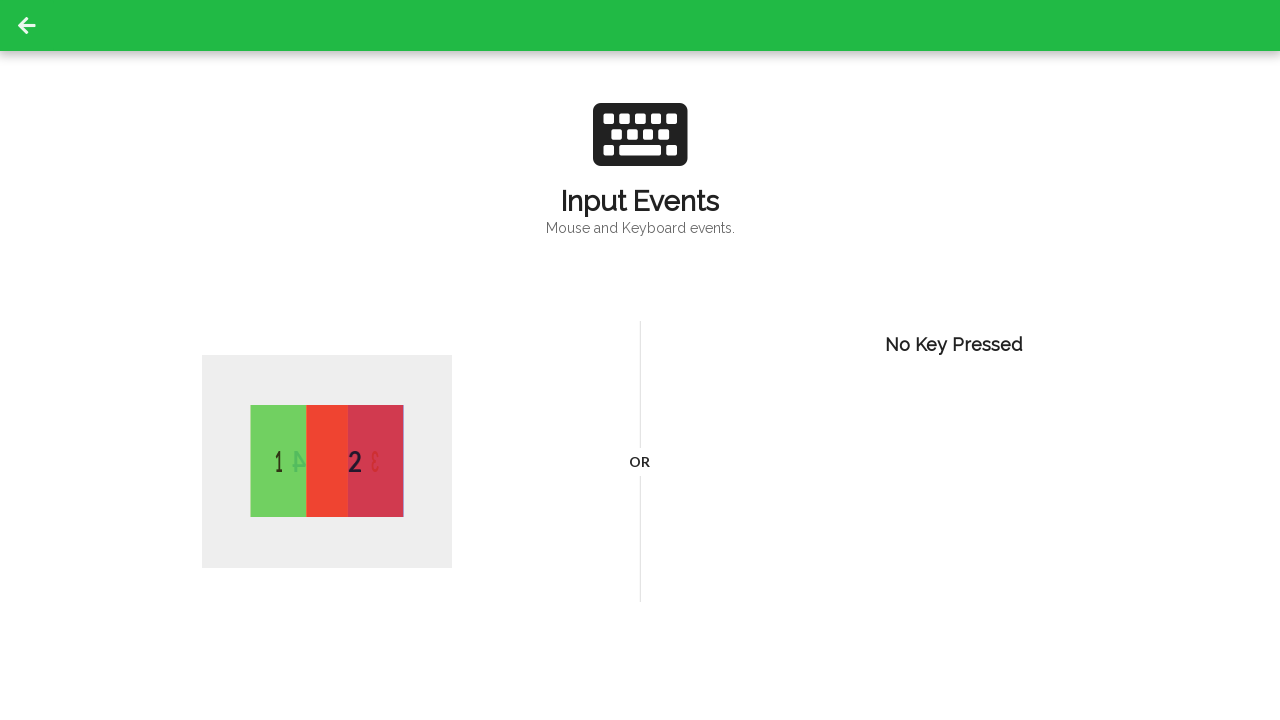

Performed double click on body element at (640, 360) on body
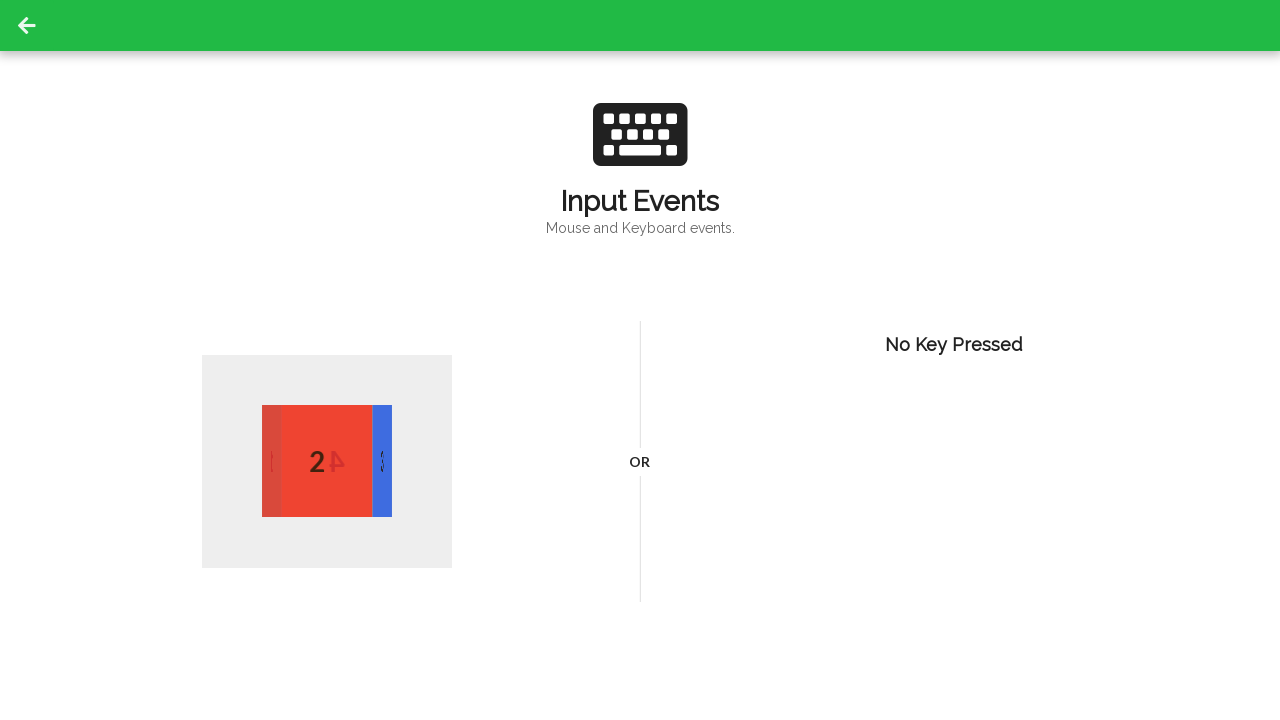

Waited 1 second for double click to be processed
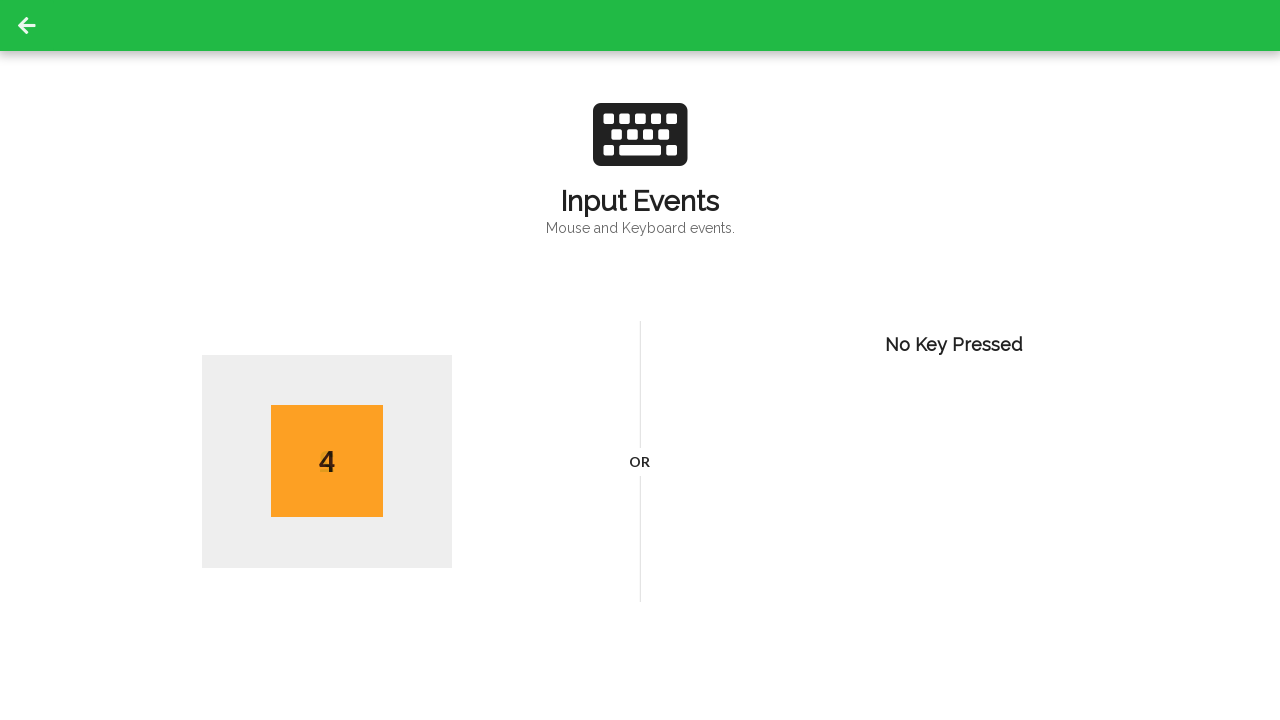

Performed another single click on body element at (640, 360) on body
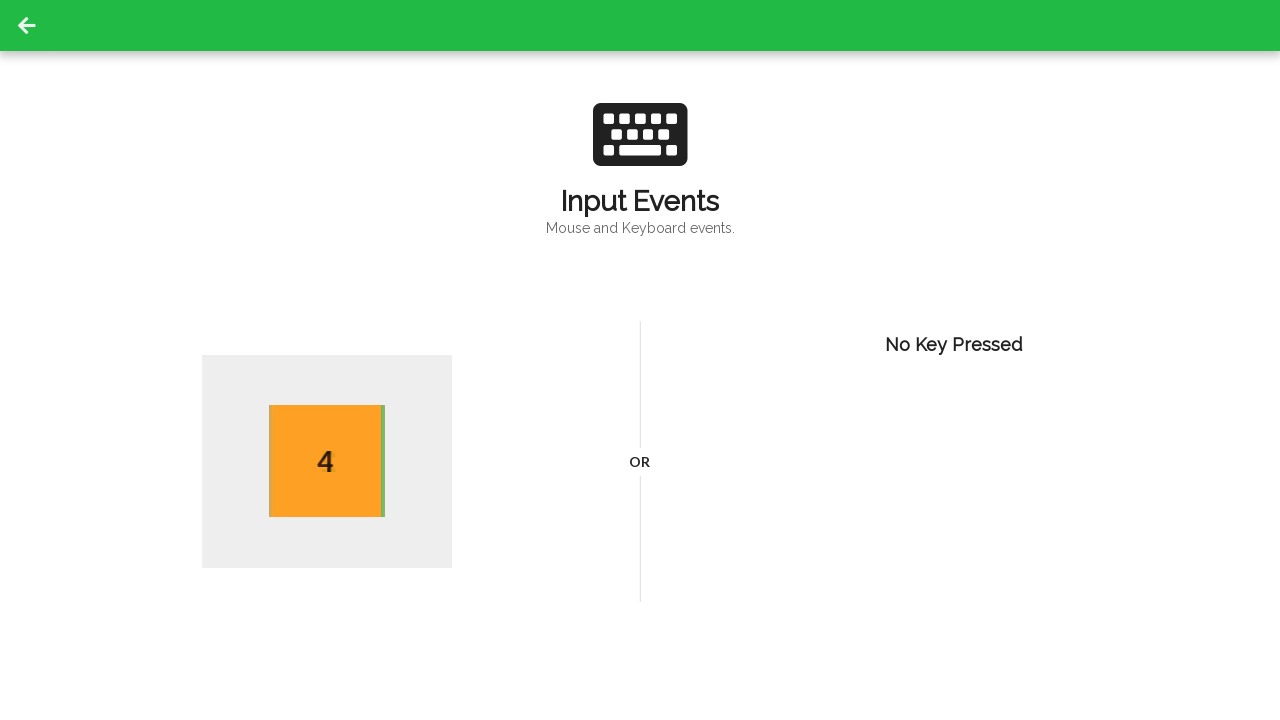

Waited 1 second for final single click to be processed
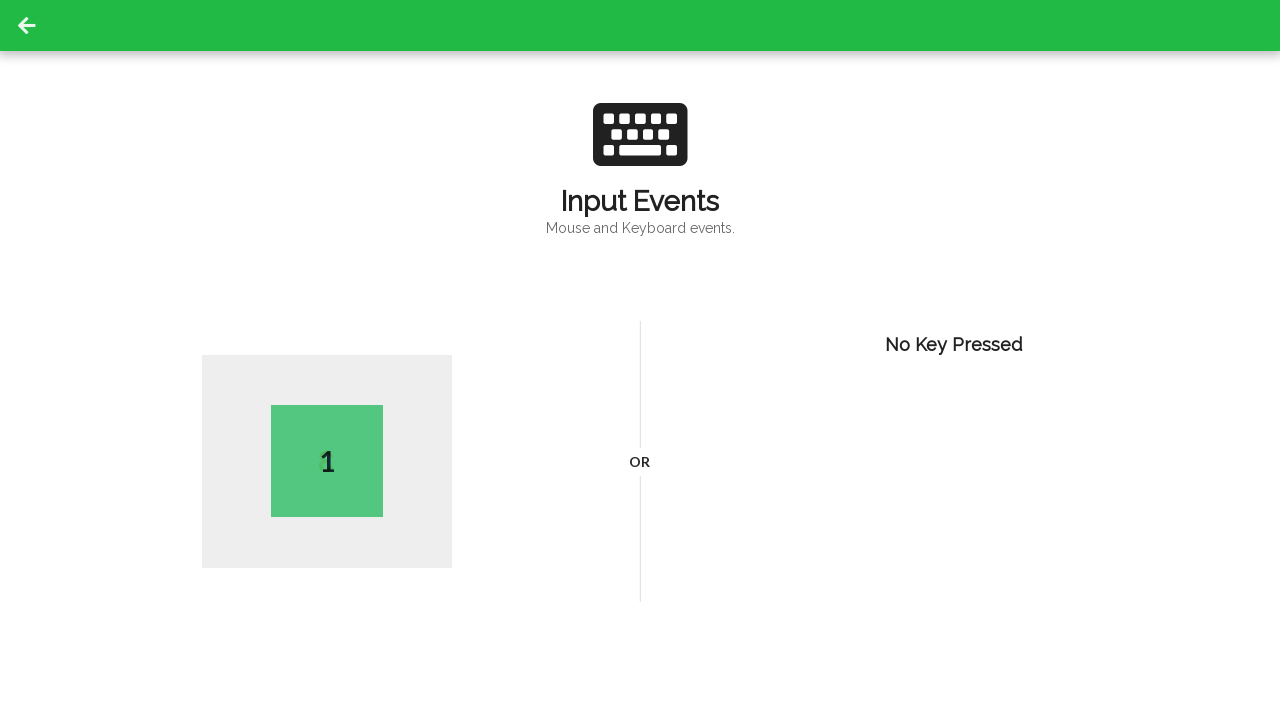

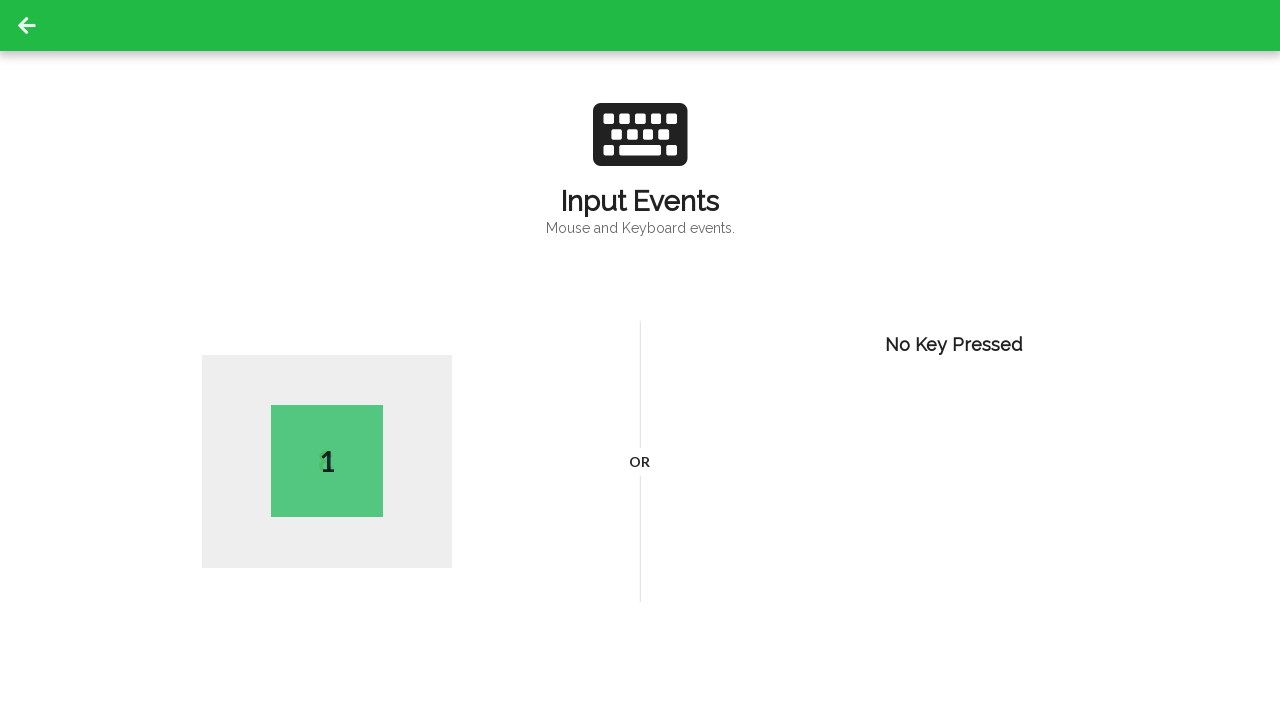